Tests text input functionality by filling an input box with text, clicking a button, and verifying the button text updates to match the input value.

Starting URL: http://www.uitestingplayground.com/textinput

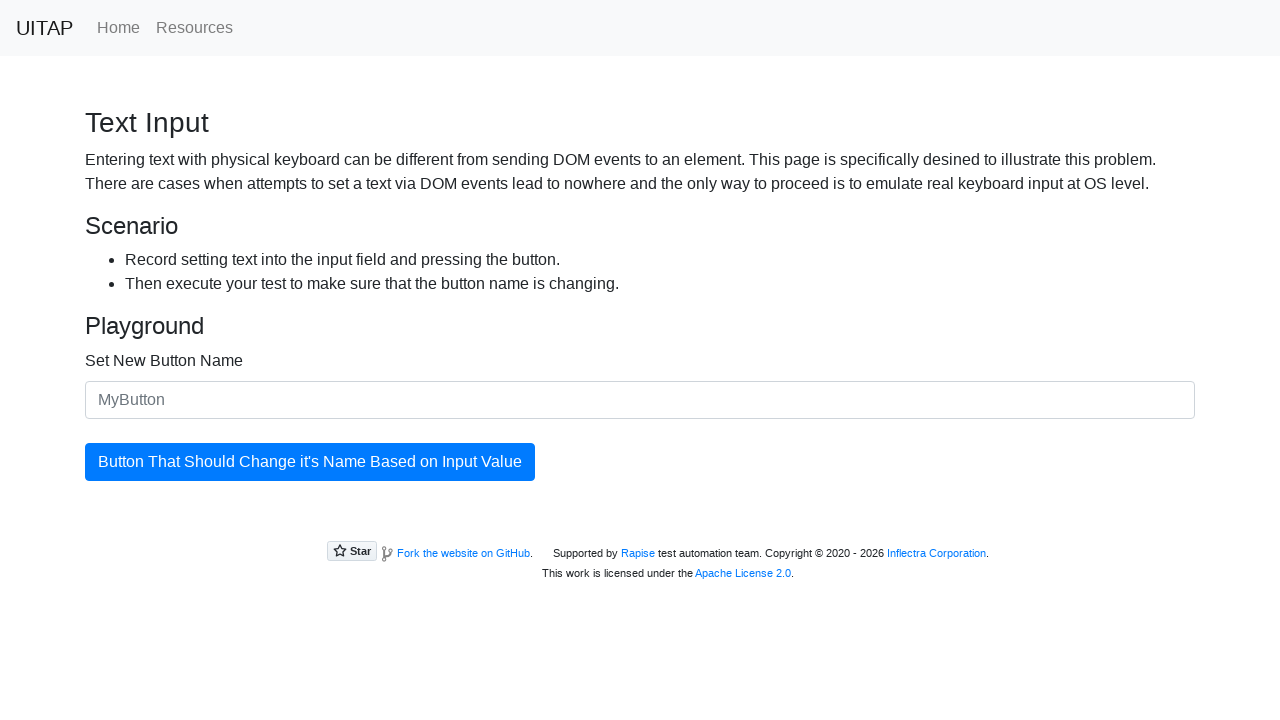

Filled input box with 'The Best Button' on #newButtonName
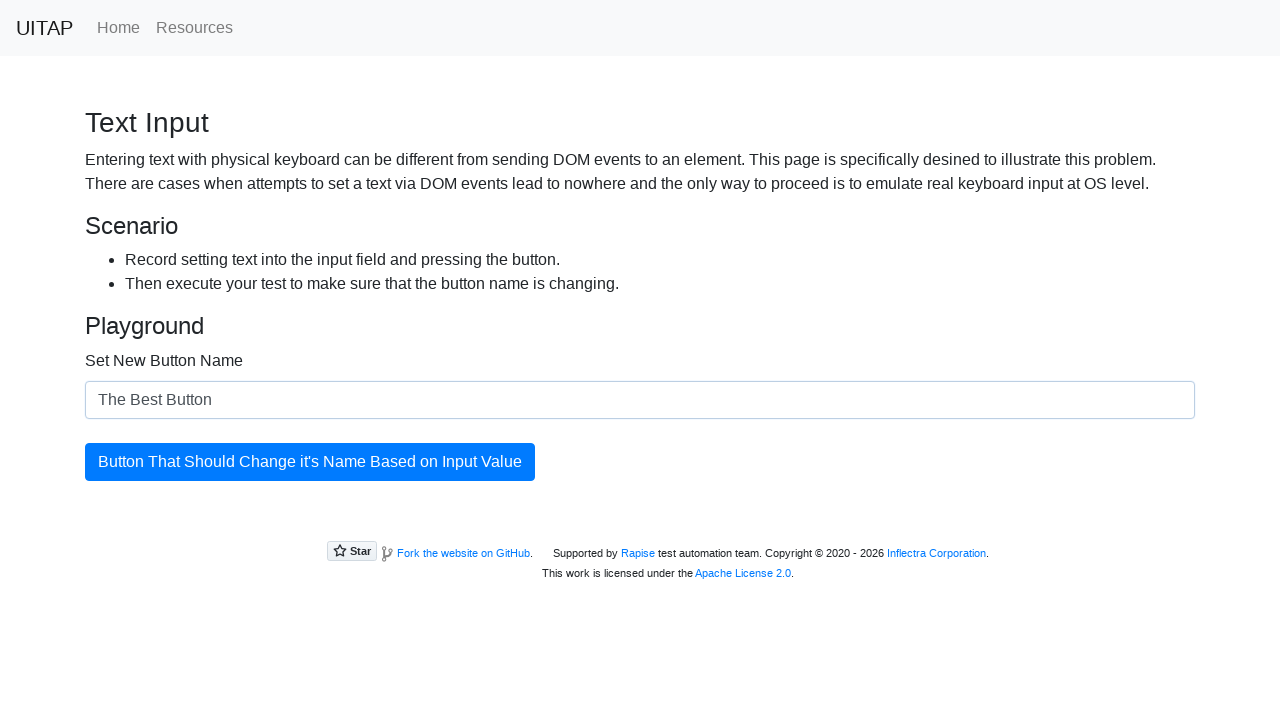

Clicked the updating button at (310, 462) on #updatingButton
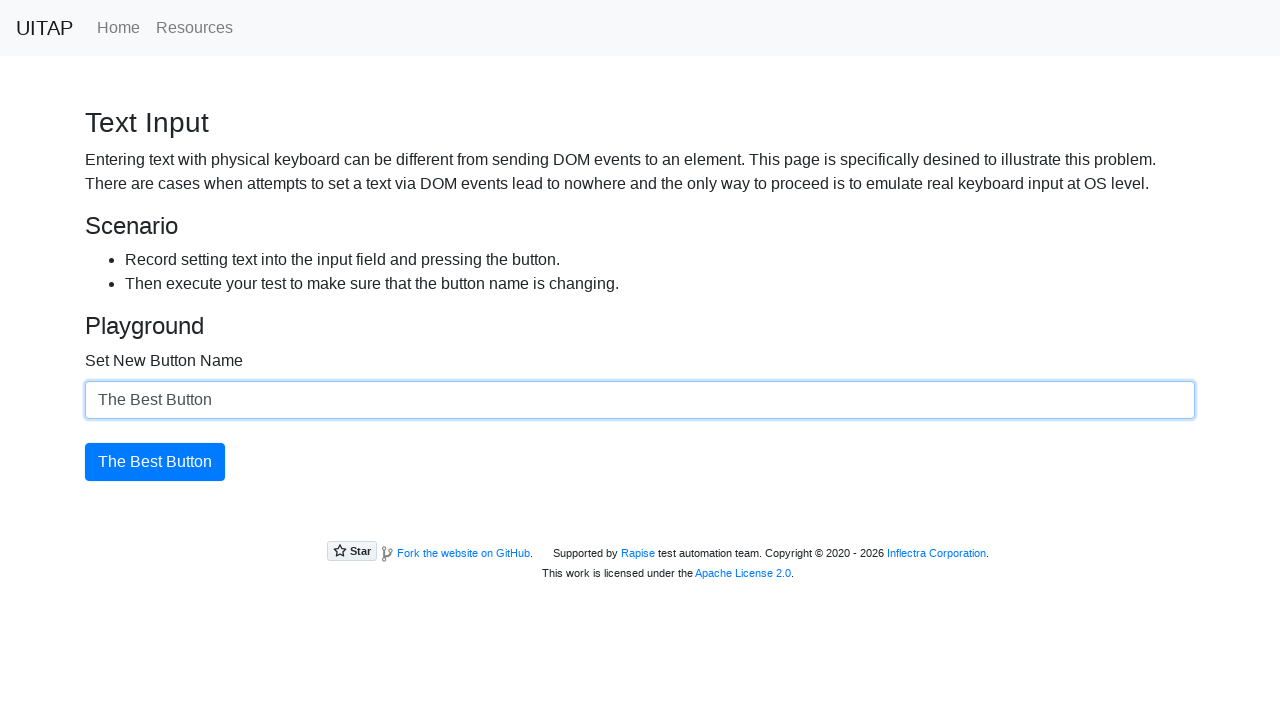

Verified button text updated to 'The Best Button'
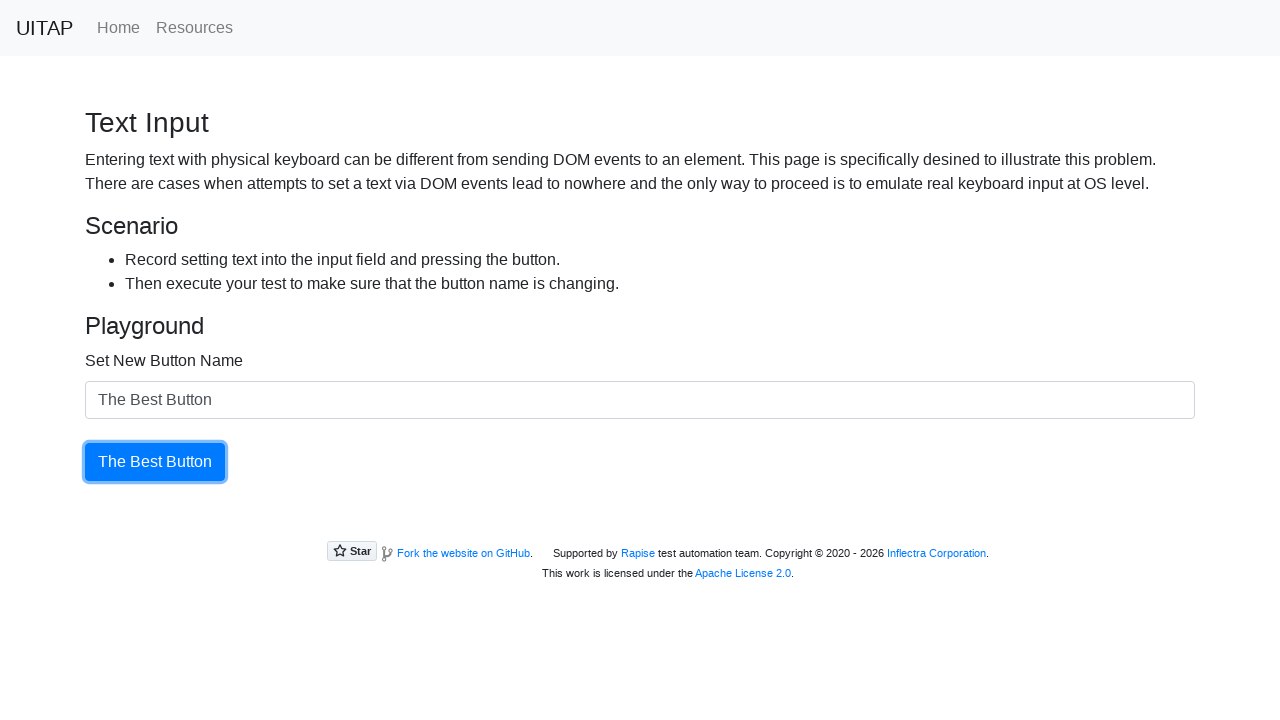

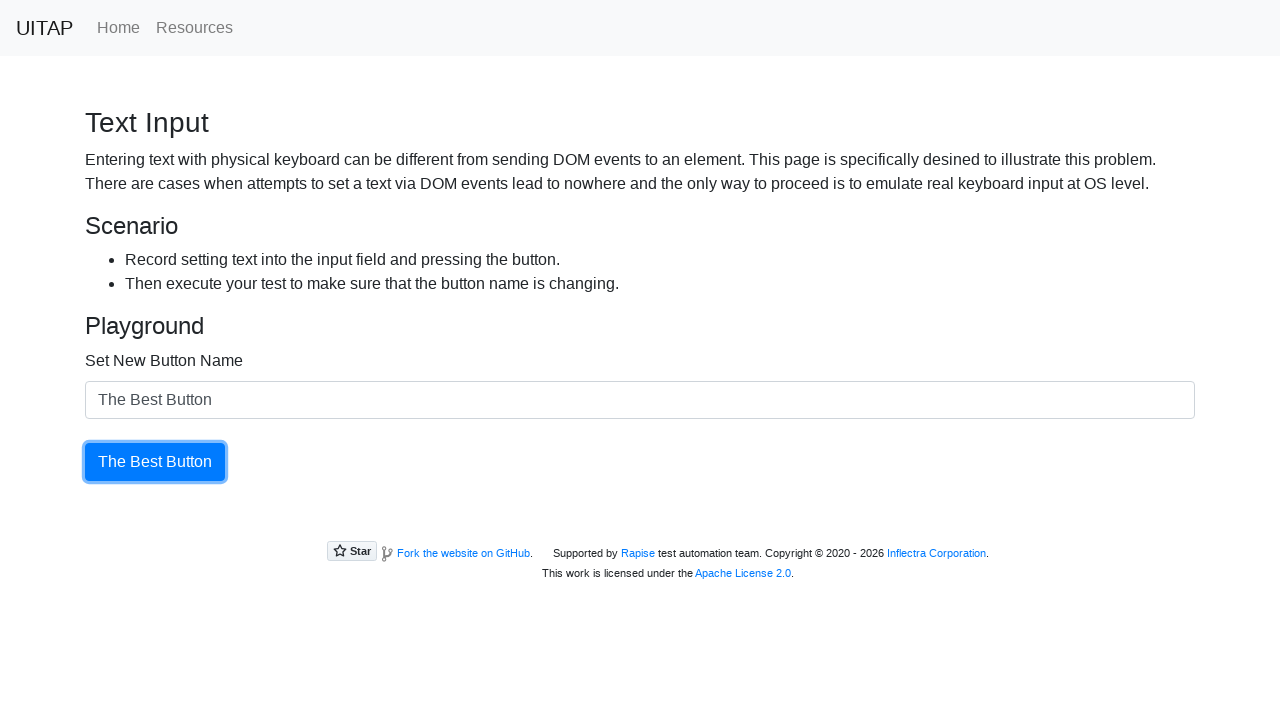